Tests built-in Playwright locators like getByRole and getByPlaceholder to interact with page elements

Starting URL: https://www.techglobal-training.com/frontend

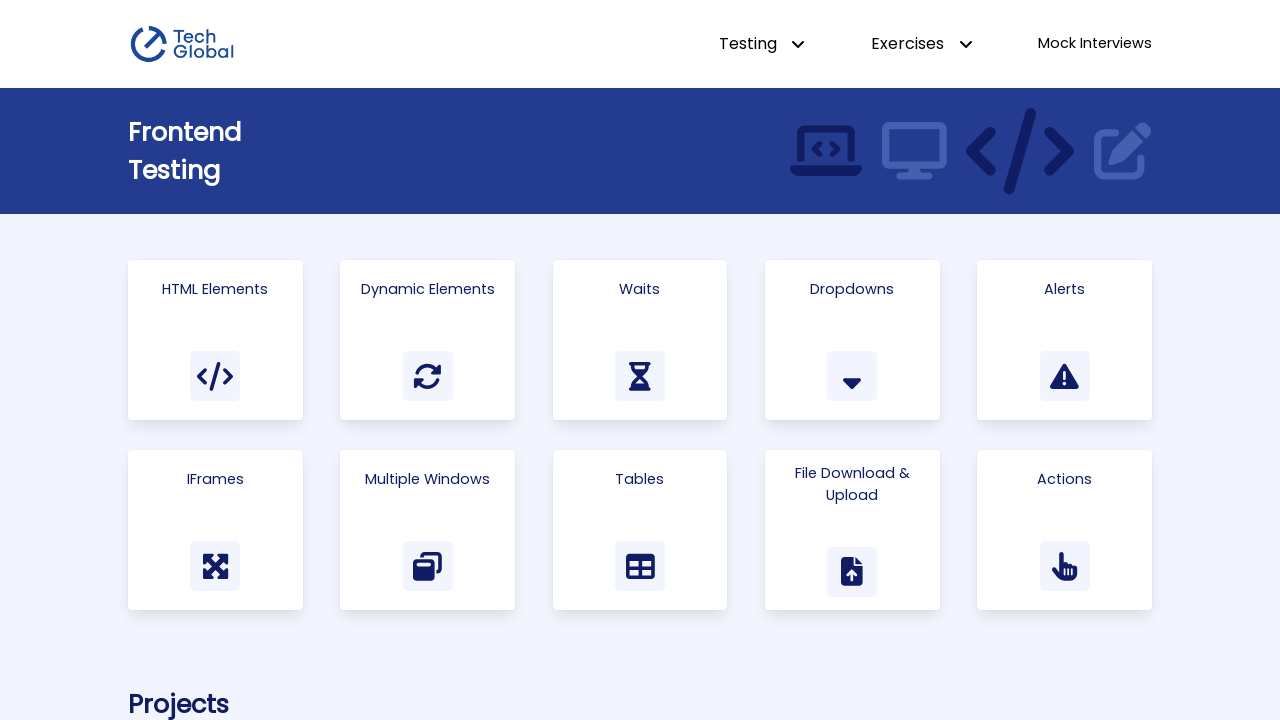

Clicked 'Html Elements' link using role locator at (215, 340) on internal:role=link[name="Html Elements"i]
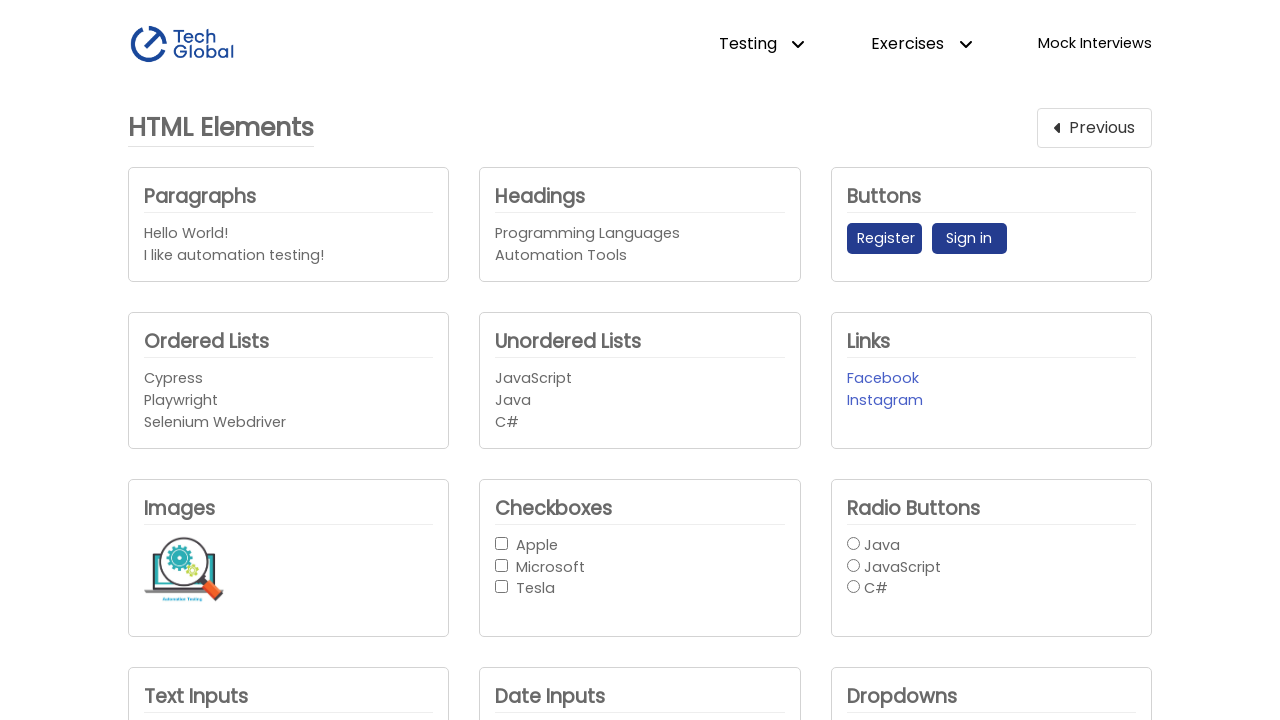

Clicked 'Unordered List' heading using role locator at (640, 343) on internal:role=heading[name="Unordered List"i]
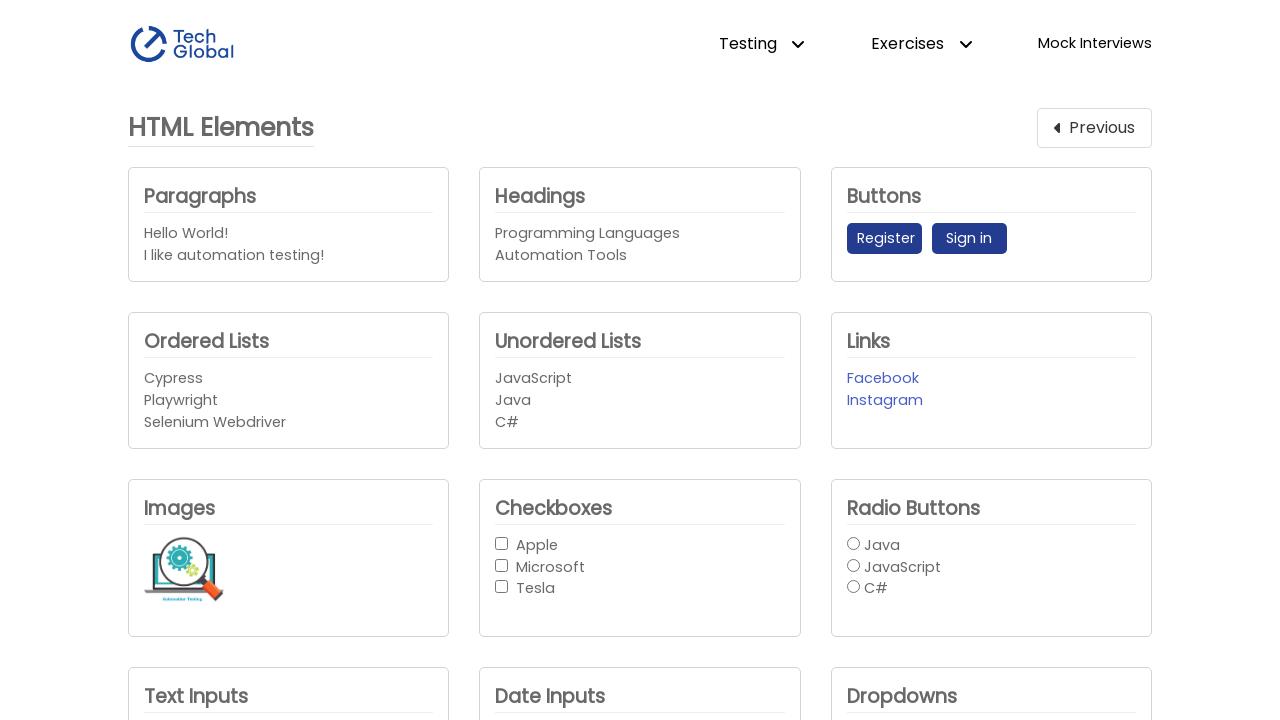

Clicked 'Register' button using role locator at (884, 239) on internal:role=button[name="Register"i]
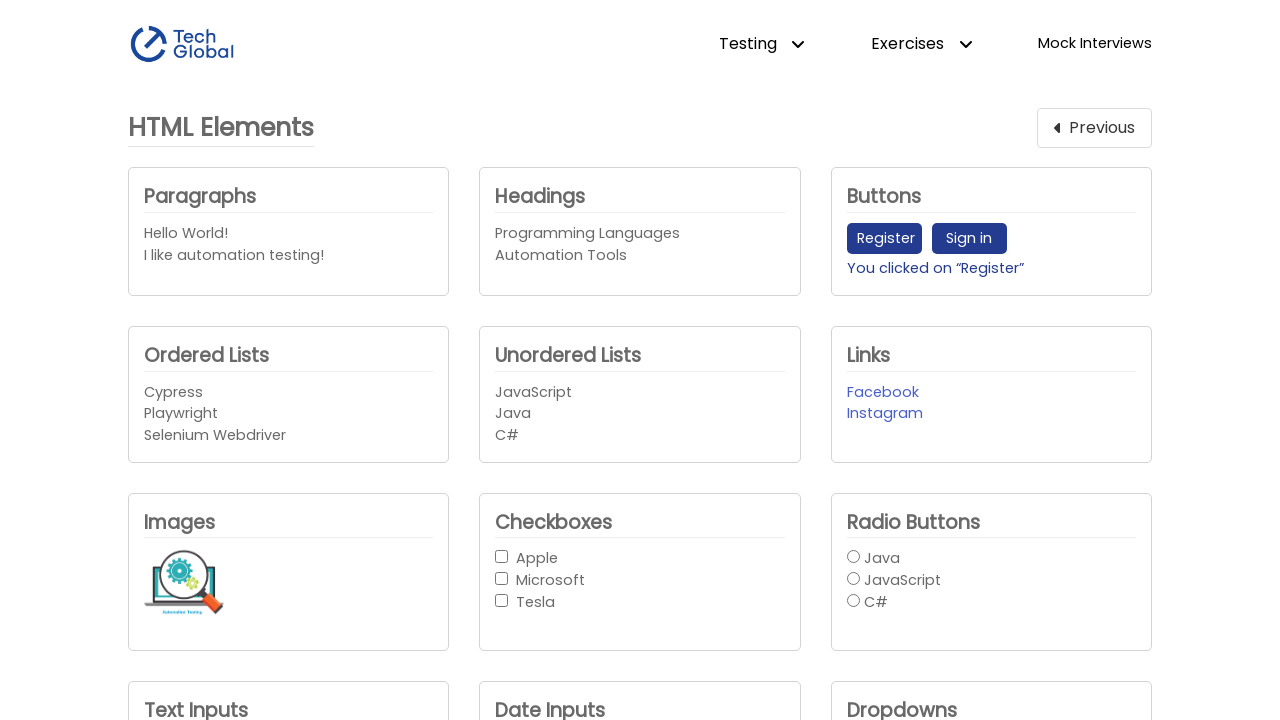

Filled text input with 'TechGlobal' using placeholder locator on internal:attr=[placeholder="Enter text here"i]
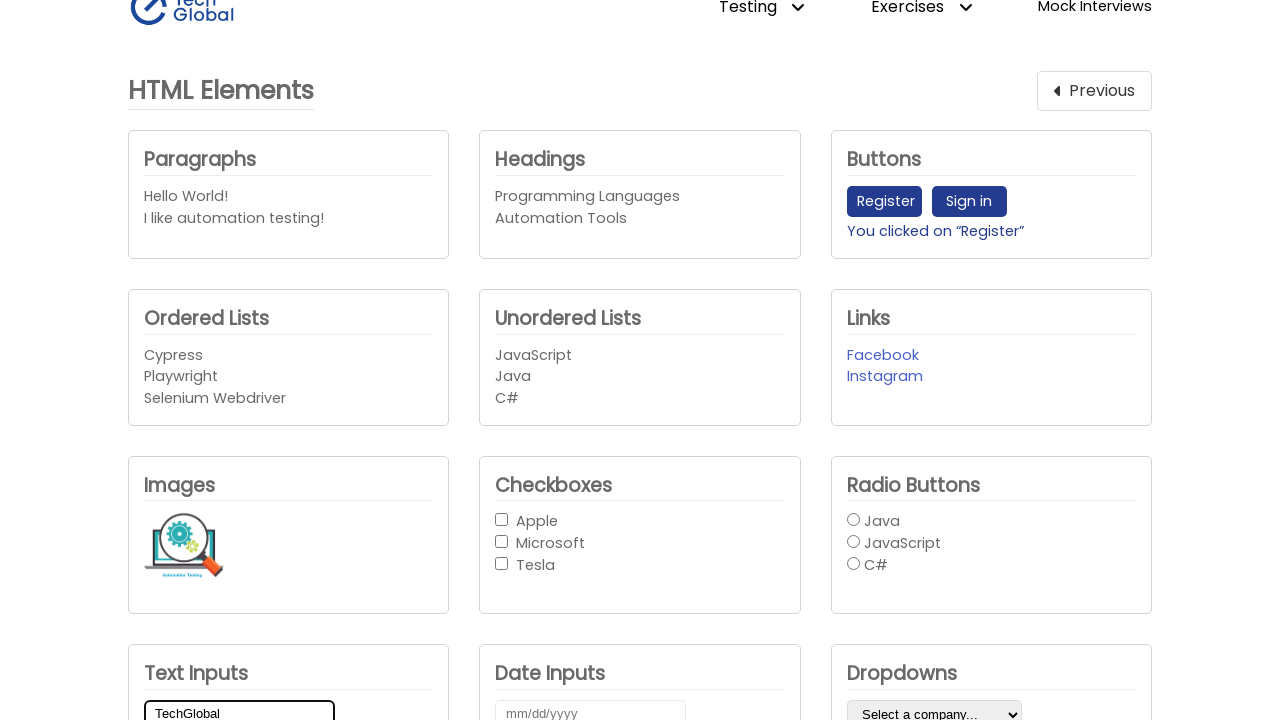

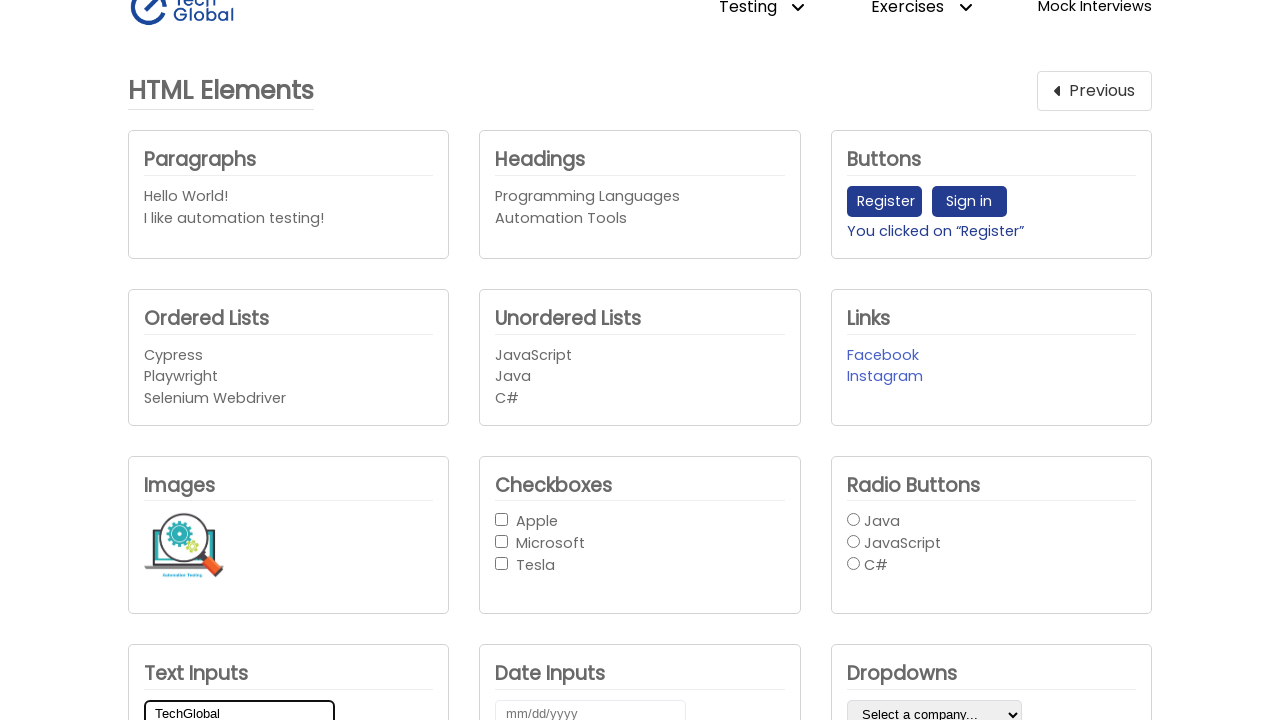